Tests form interaction by reading a custom attribute value from an element, calculating a mathematical result, filling in an answer field, checking a checkbox, selecting a radio button, and submitting the form.

Starting URL: http://suninjuly.github.io/get_attribute.html

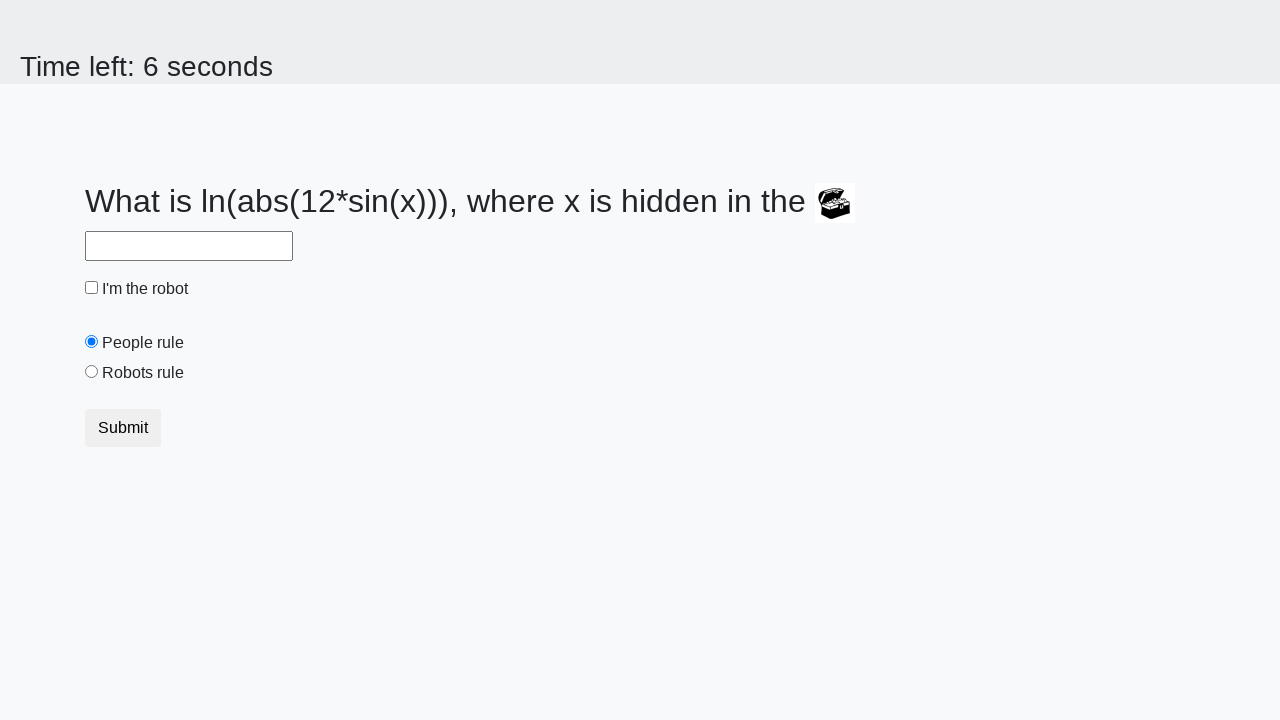

Retrieved custom 'valuex' attribute from treasure element
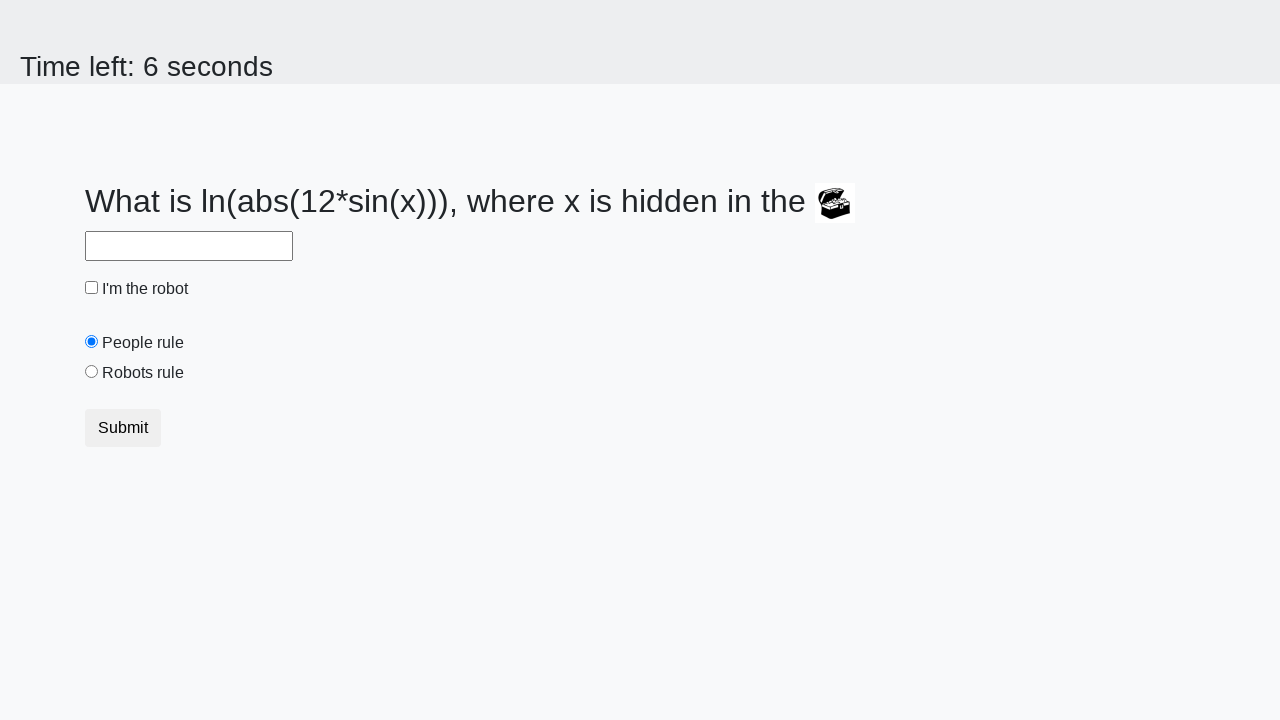

Calculated mathematical result from attribute value: 0.7478963912694337
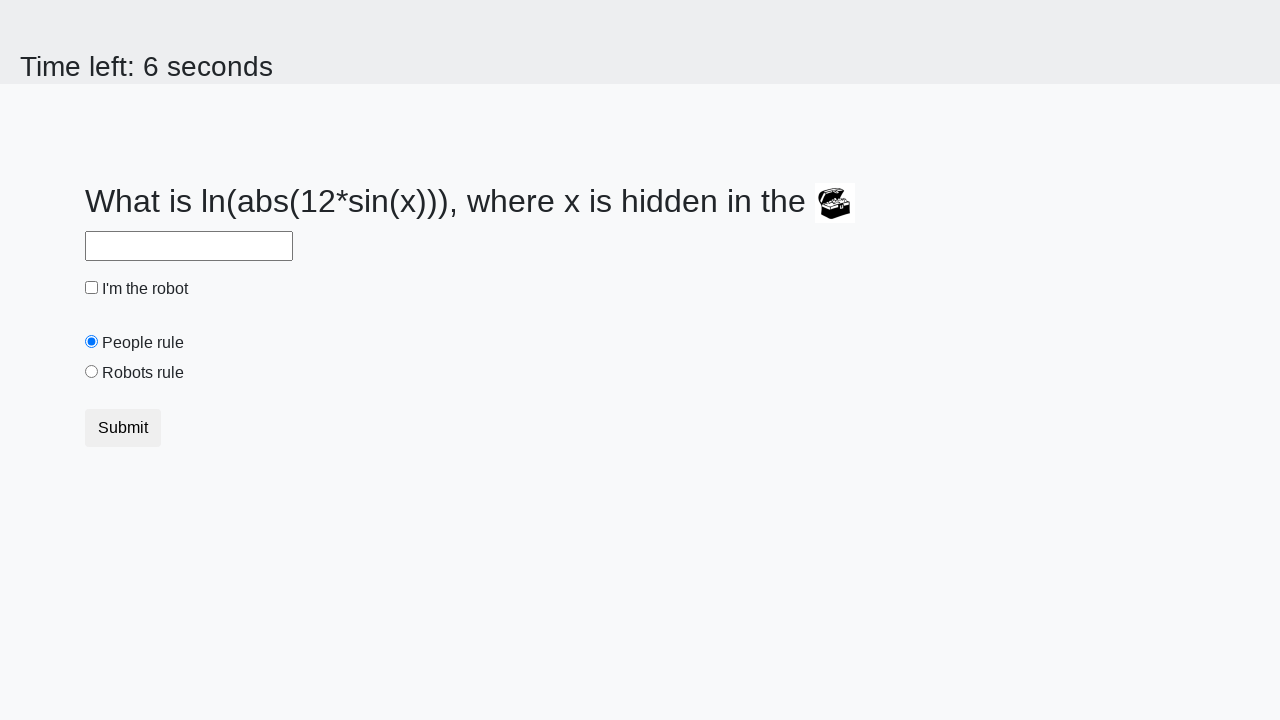

Filled answer field with calculated value on #answer
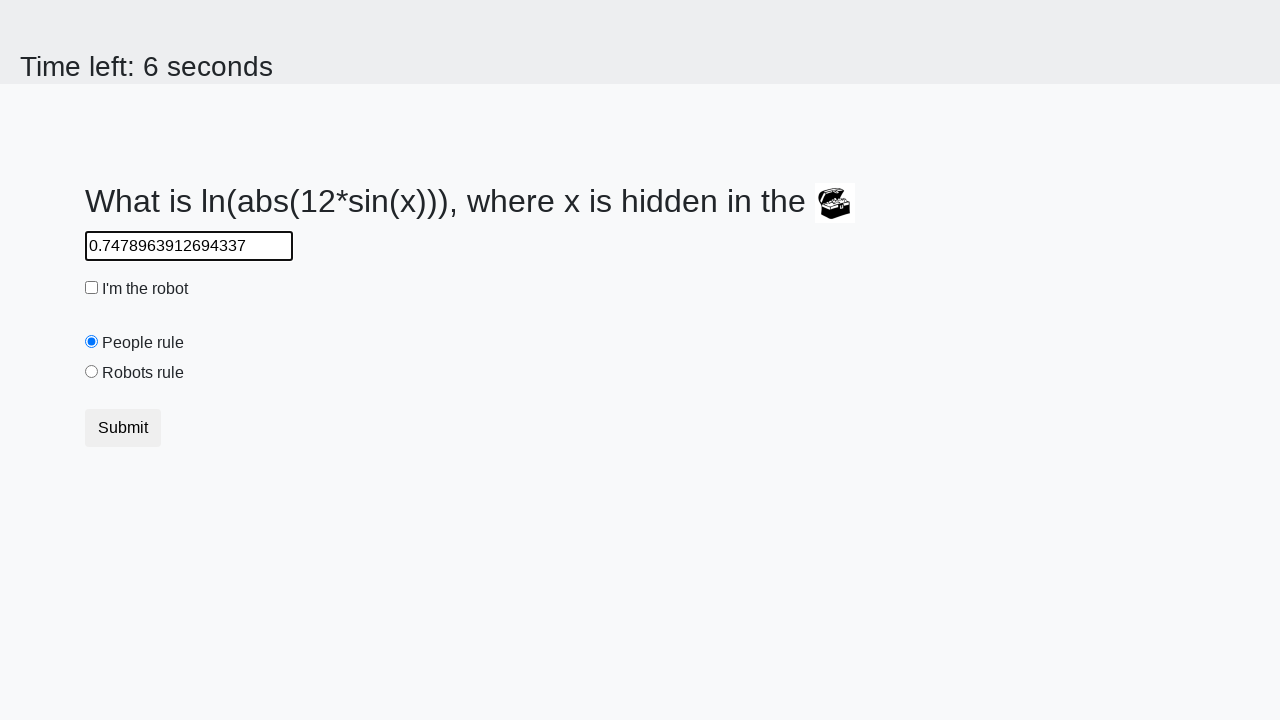

Checked the robot checkbox at (92, 288) on #robotCheckbox
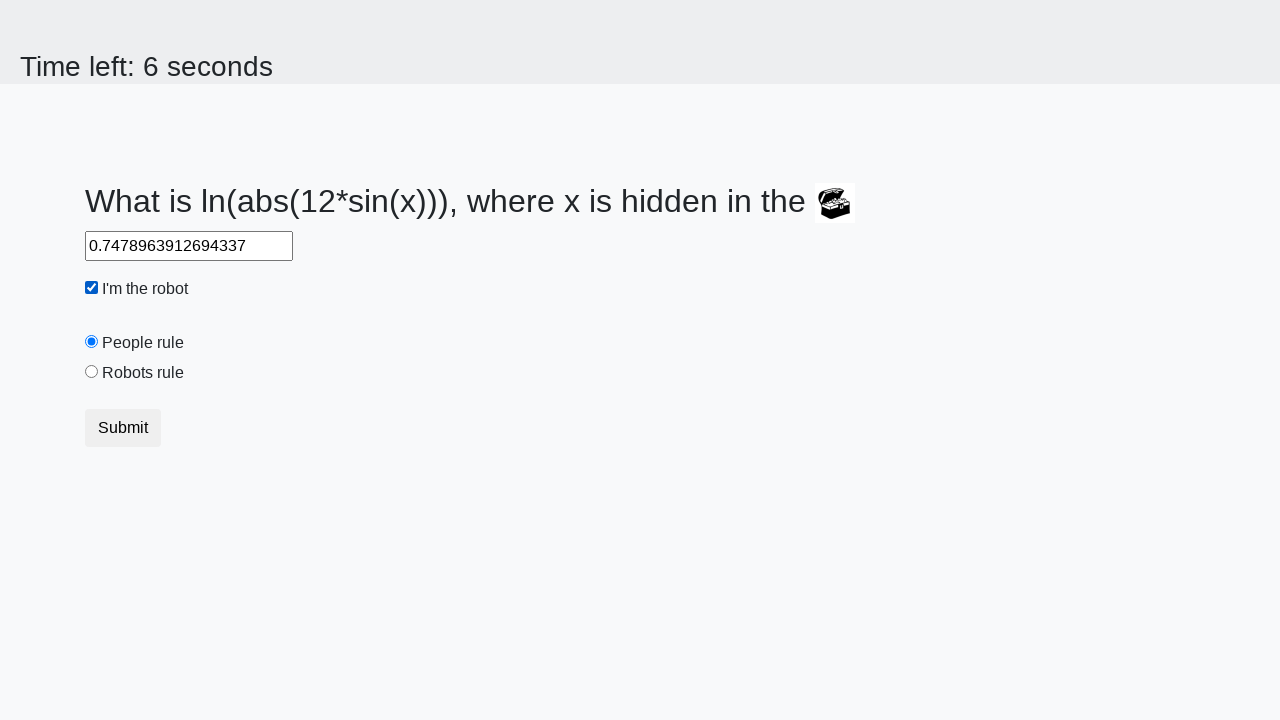

Selected the 'robots rule' radio button at (92, 372) on #robotsRule
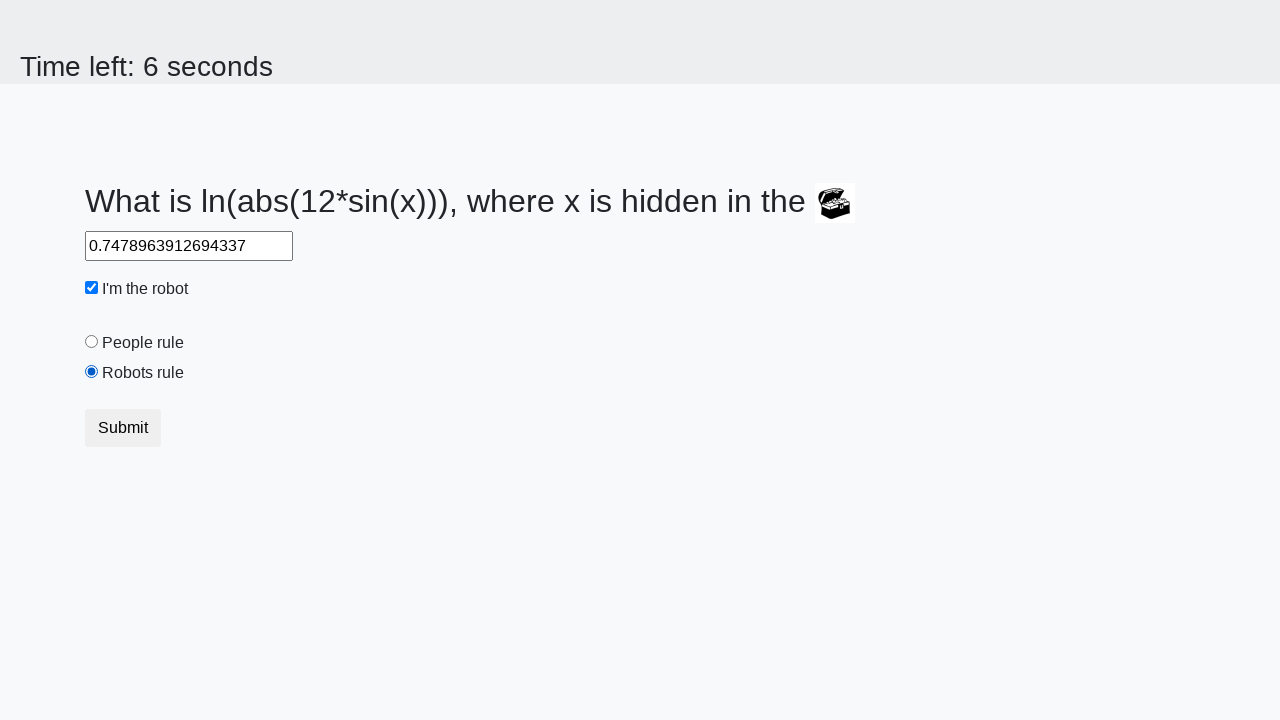

Clicked the submit button to submit the form at (123, 428) on button.btn
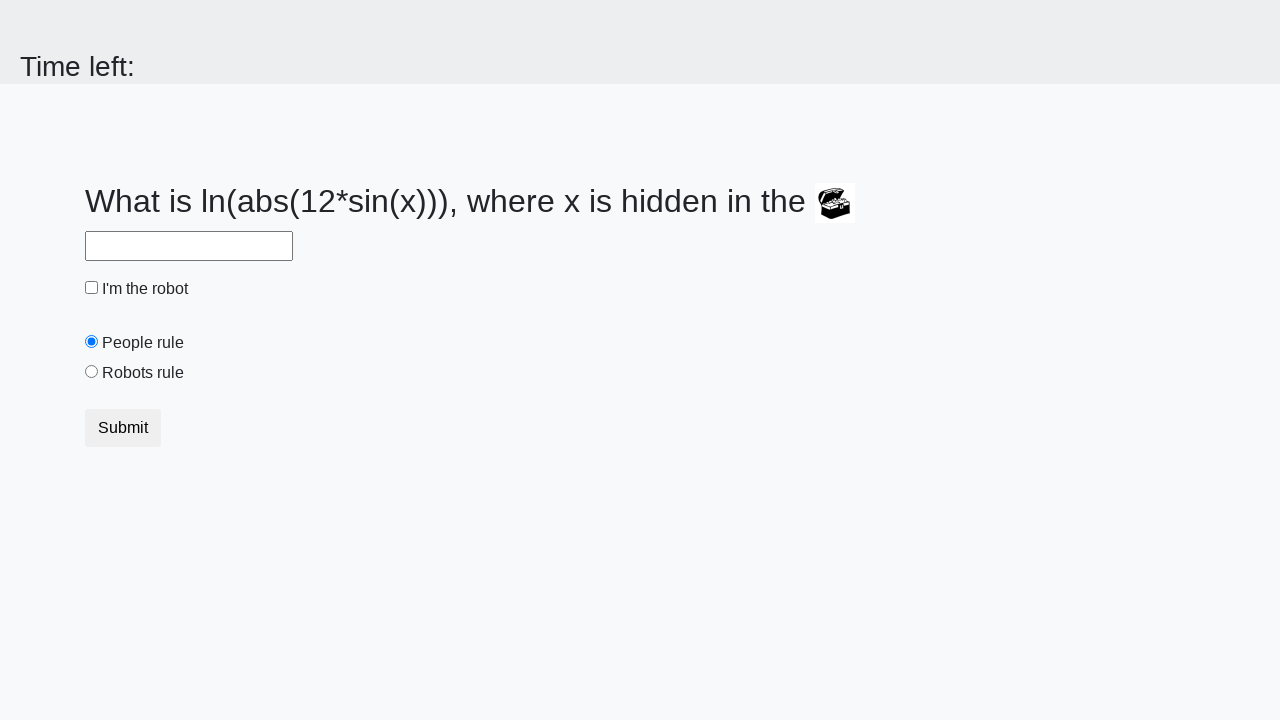

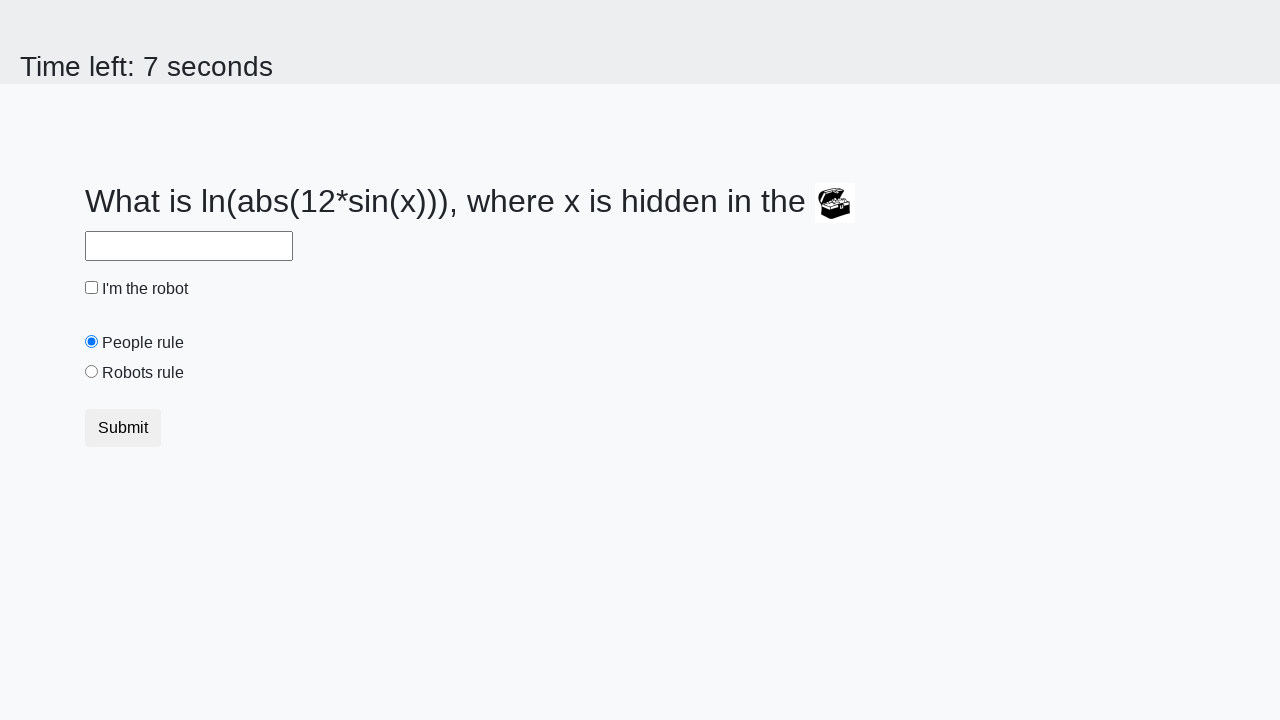